Tests JavaScript double-click manipulation by navigating to the Buttons section and performing a double-click action on a button to verify the expected message appears.

Starting URL: https://demoqa.com

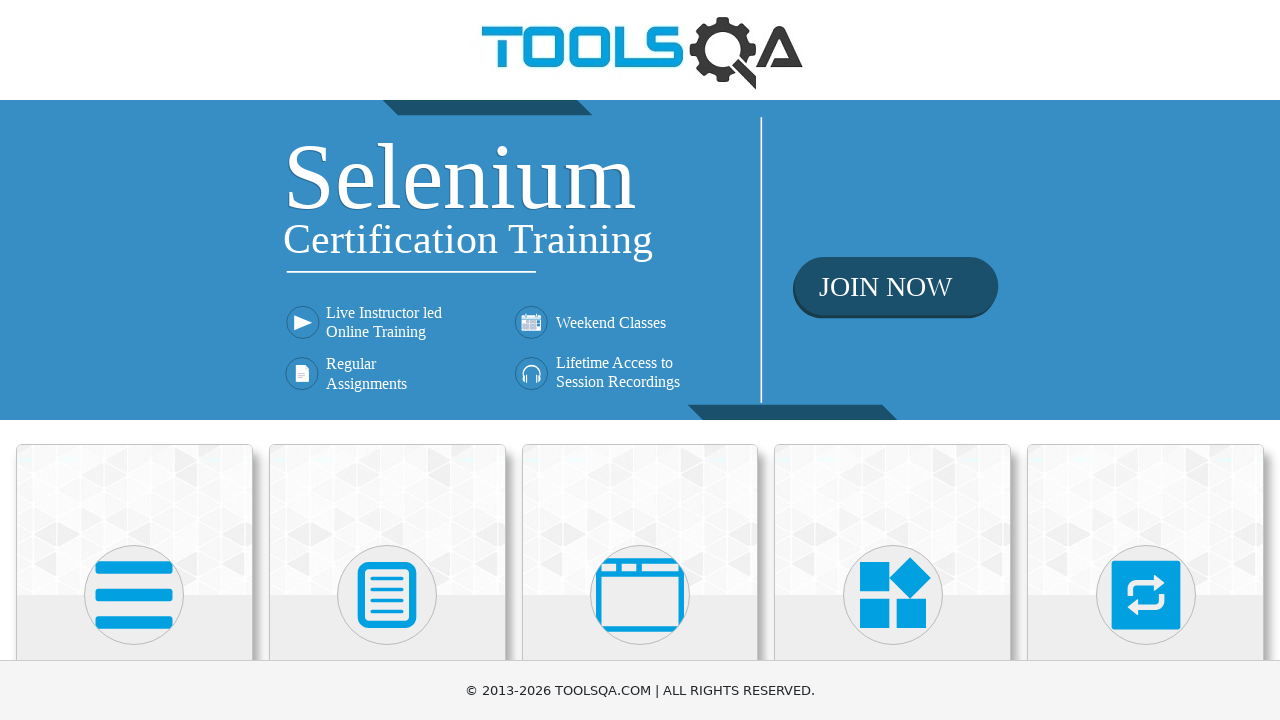

Clicked on 'Elements' tile at (134, 360) on xpath=//h5[text()='Elements']
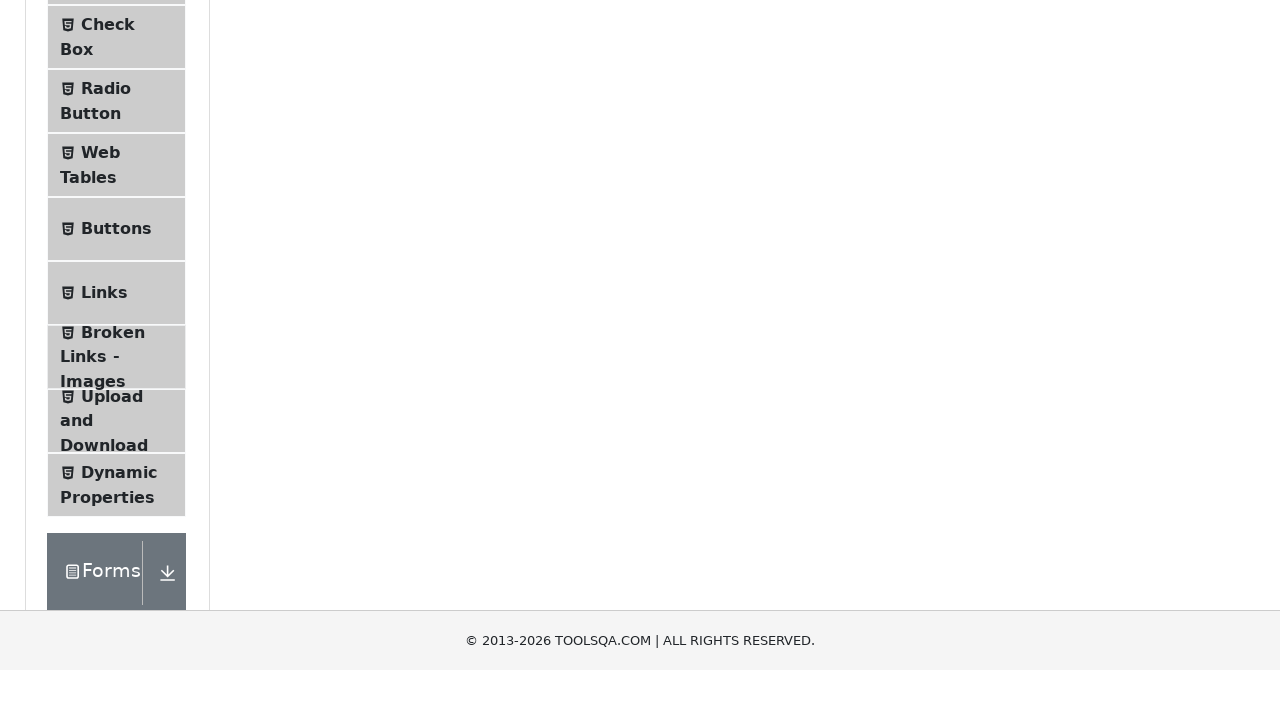

Elements page loaded
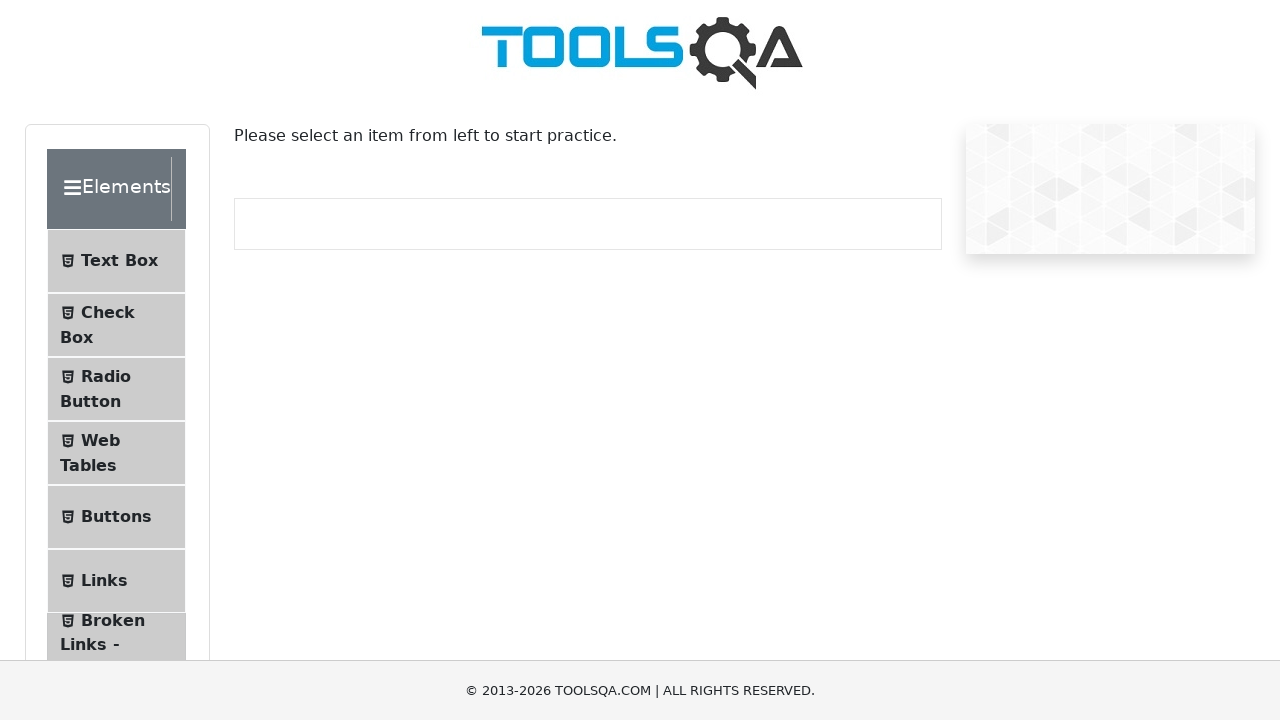

Clicked on 'Buttons' section at (116, 517) on xpath=//span[text()='Buttons']
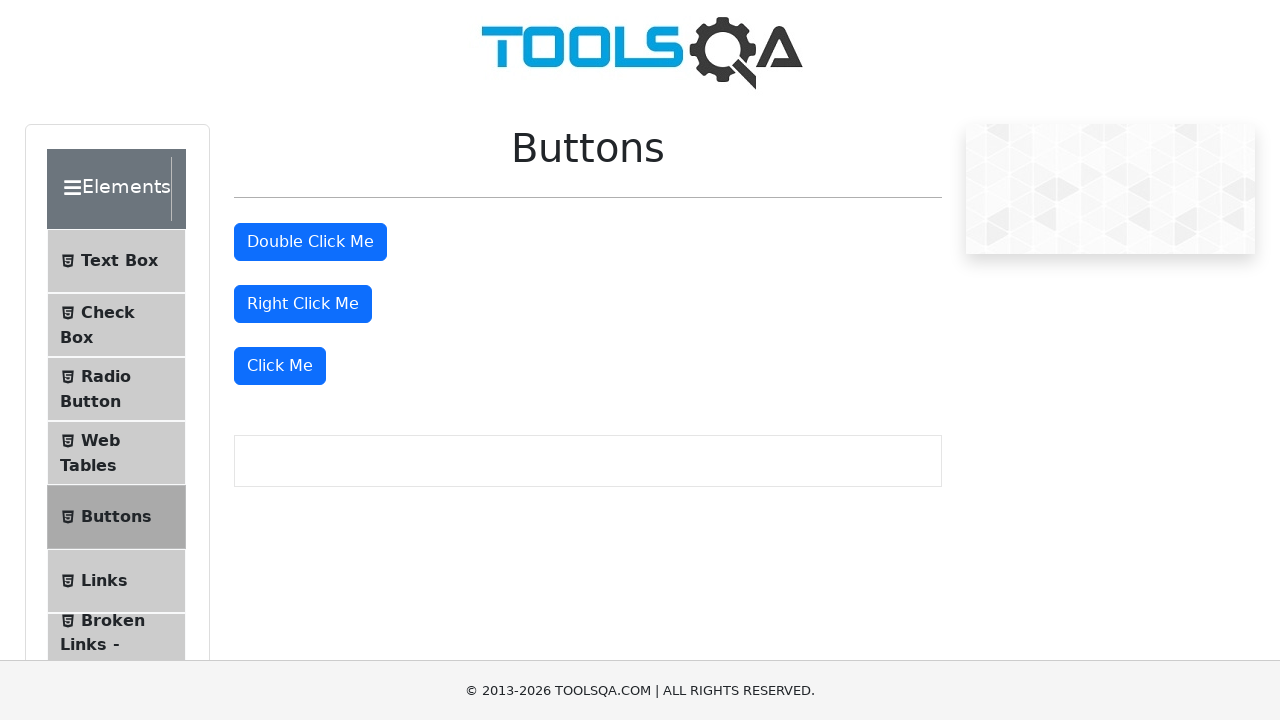

Buttons section loaded
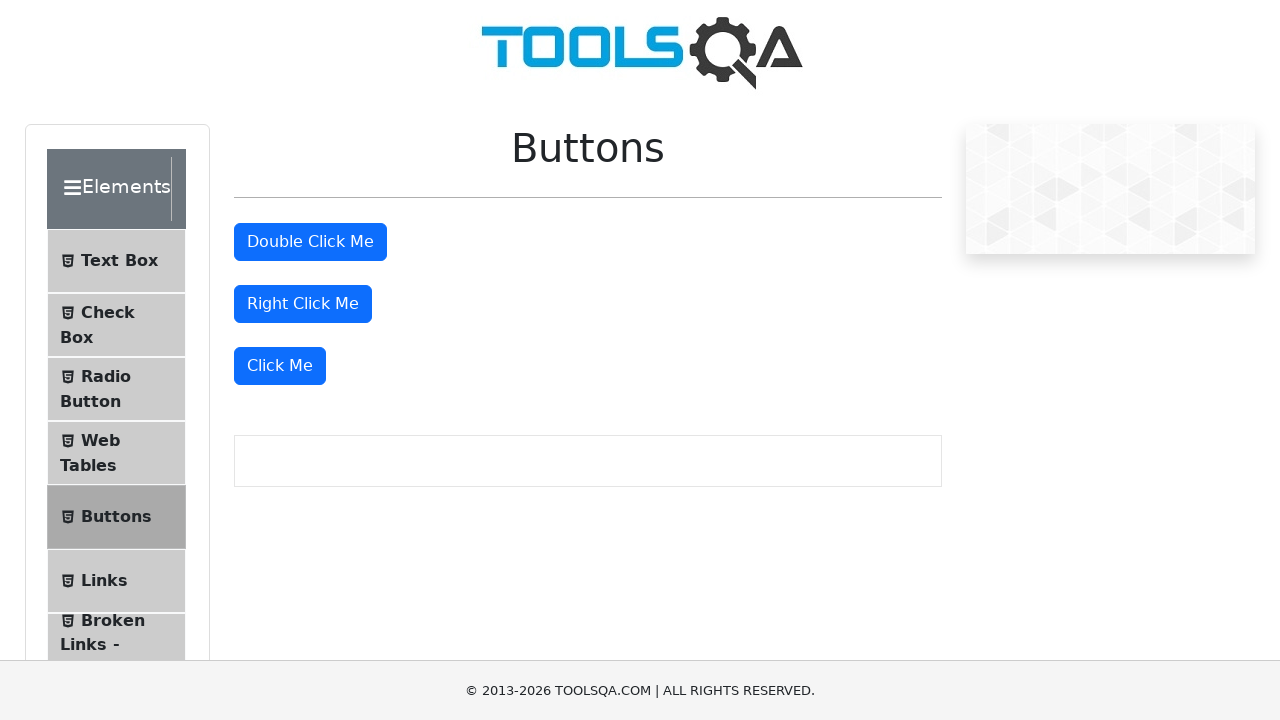

Scrolled to double-click button
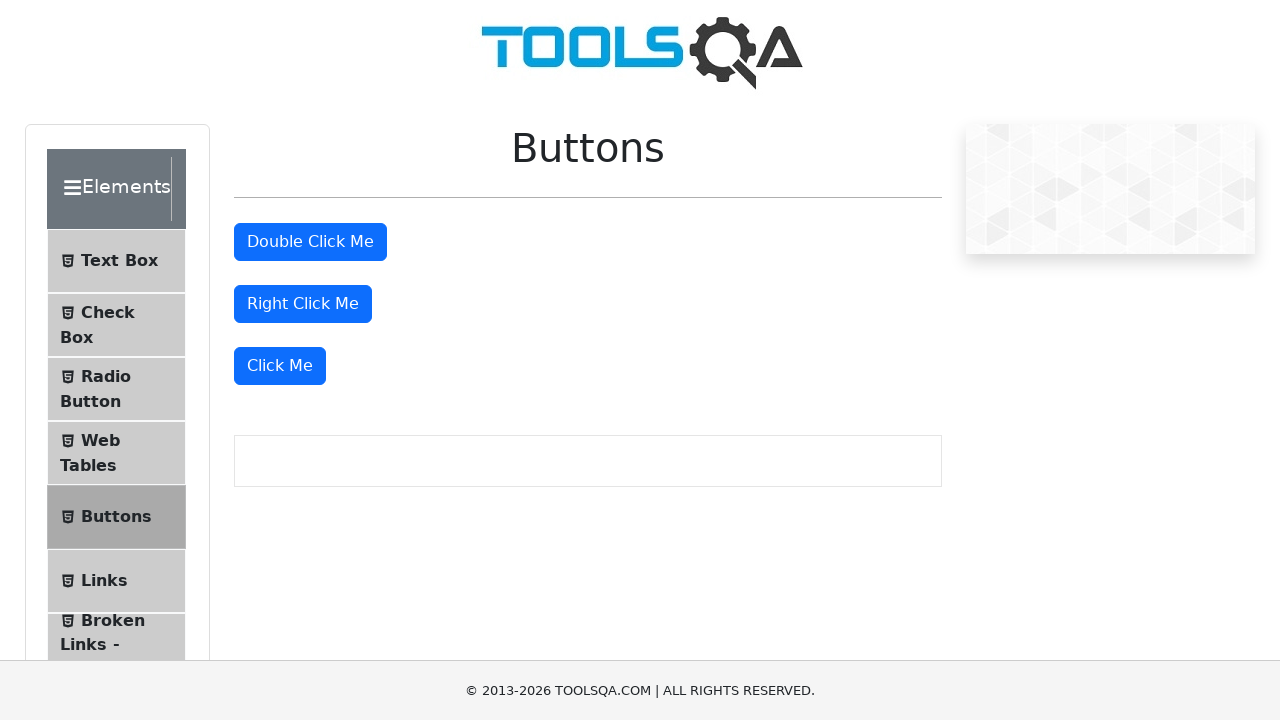

Performed double-click on the button at (310, 242) on #doubleClickBtn
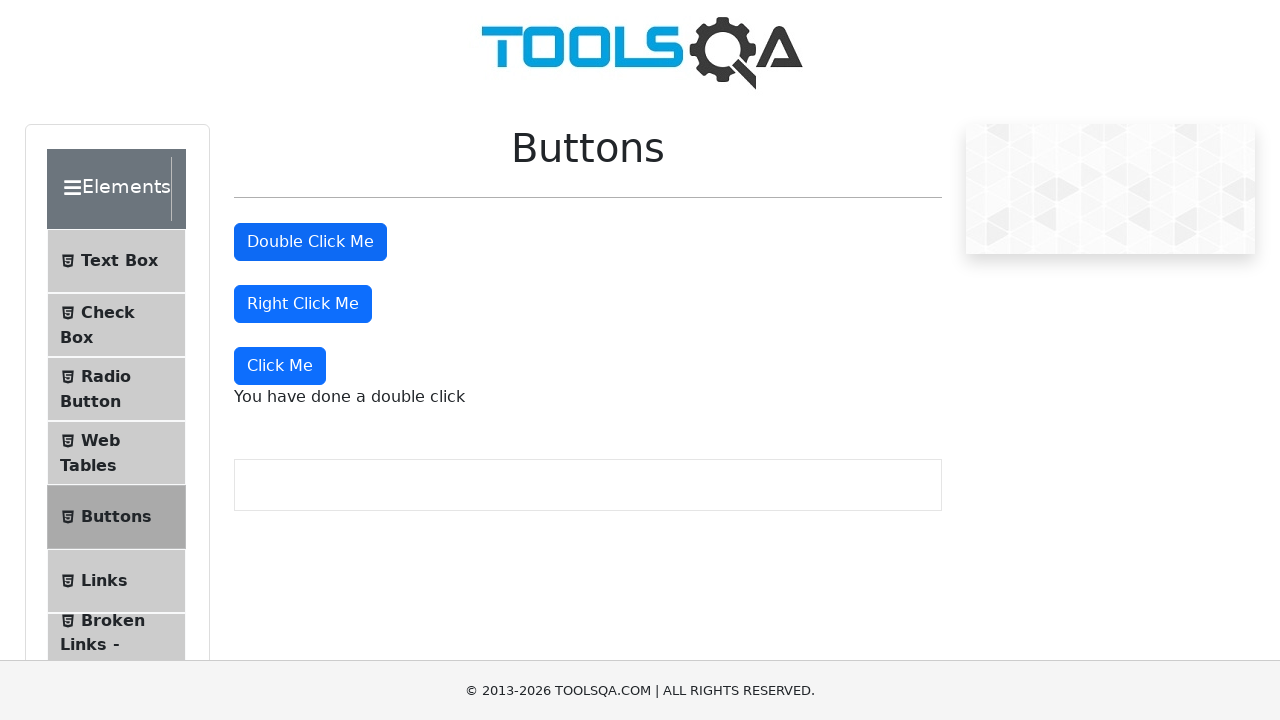

Double-click message appeared on the page
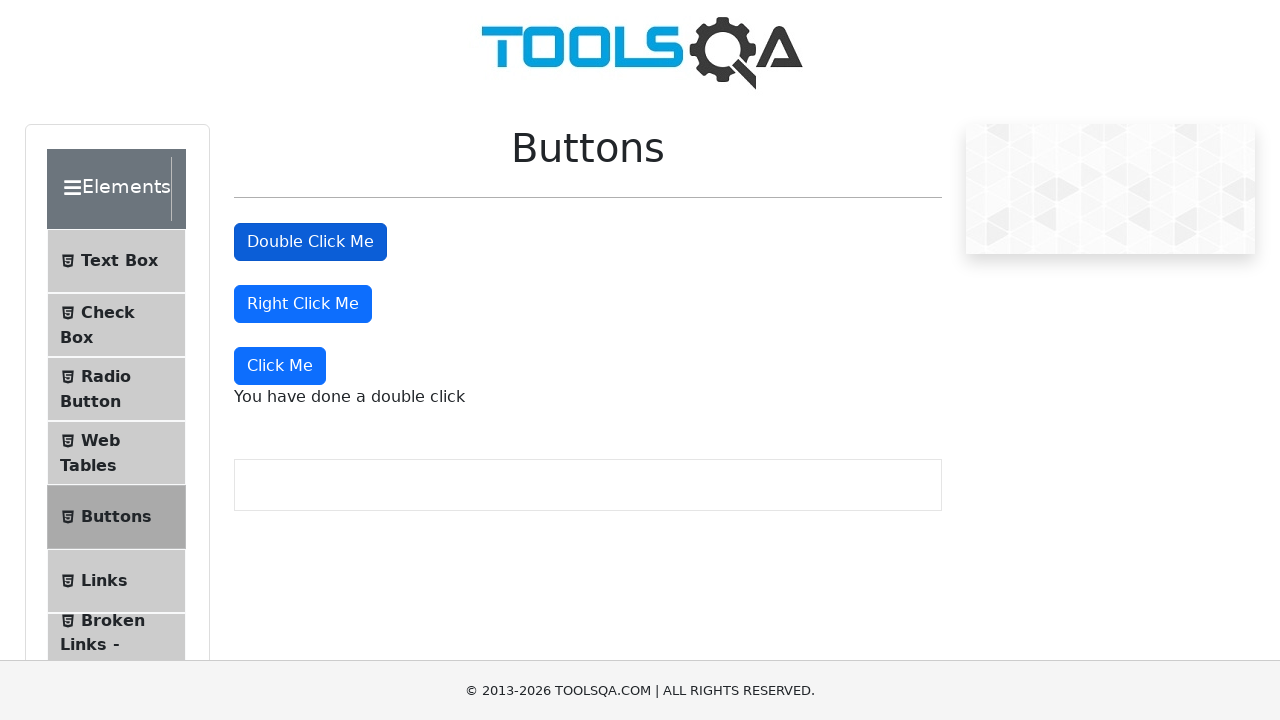

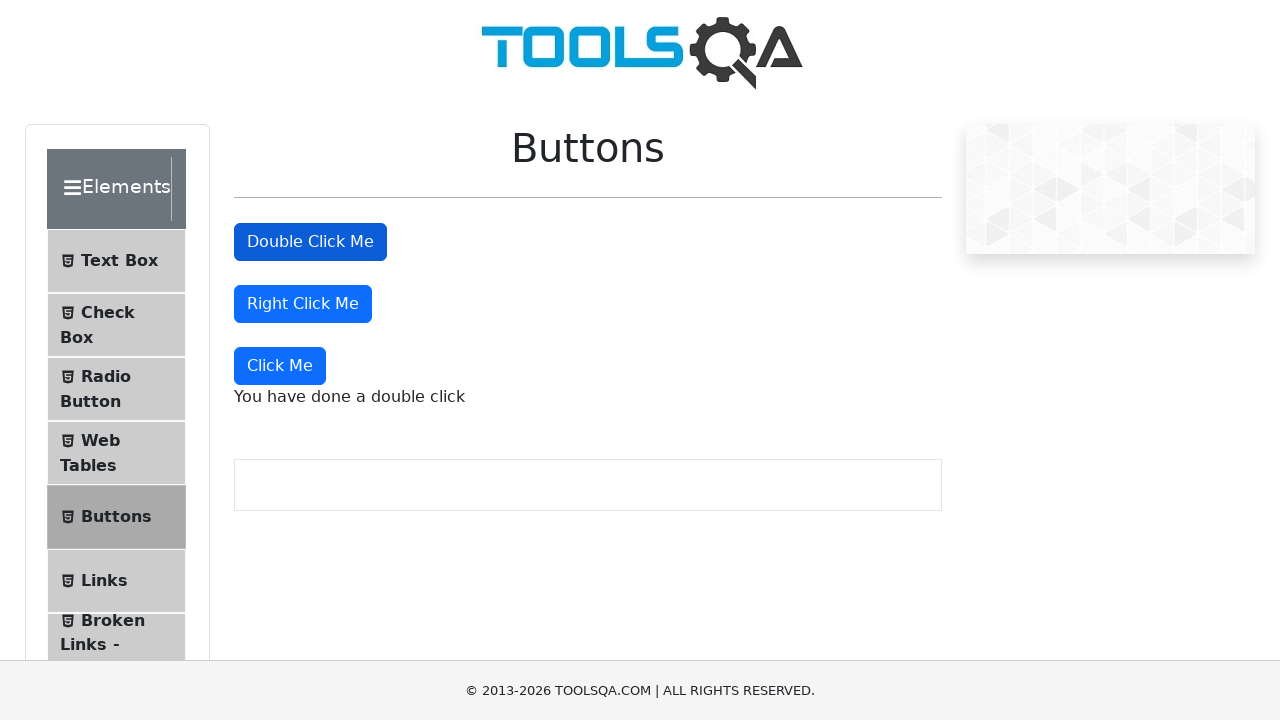